Tests various locator strategies (CSS selector with attribute) to find an input field and enter text on the Rahul Shetty Academy practice page

Starting URL: https://rahulshettyacademy.com/AutomationPractice/

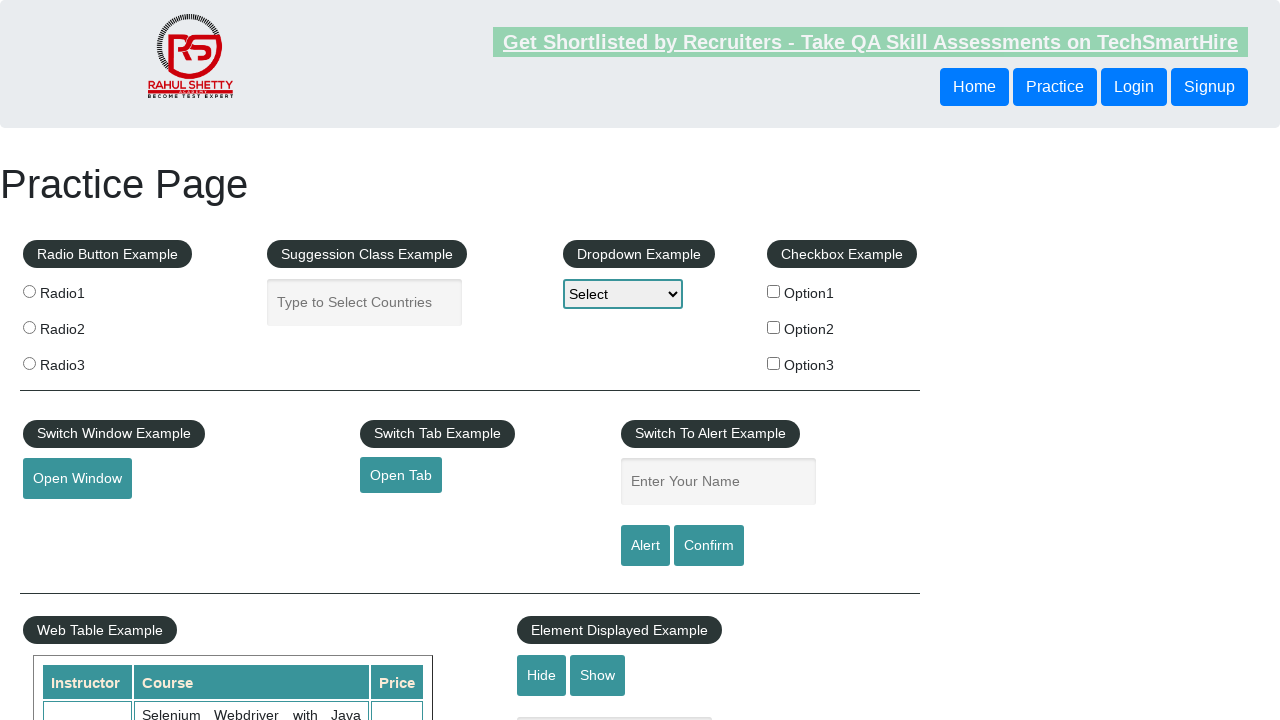

Filled input field with placeholder 'Type to Select Countries' with value 'India' on input[placeholder='Type to Select Countries']
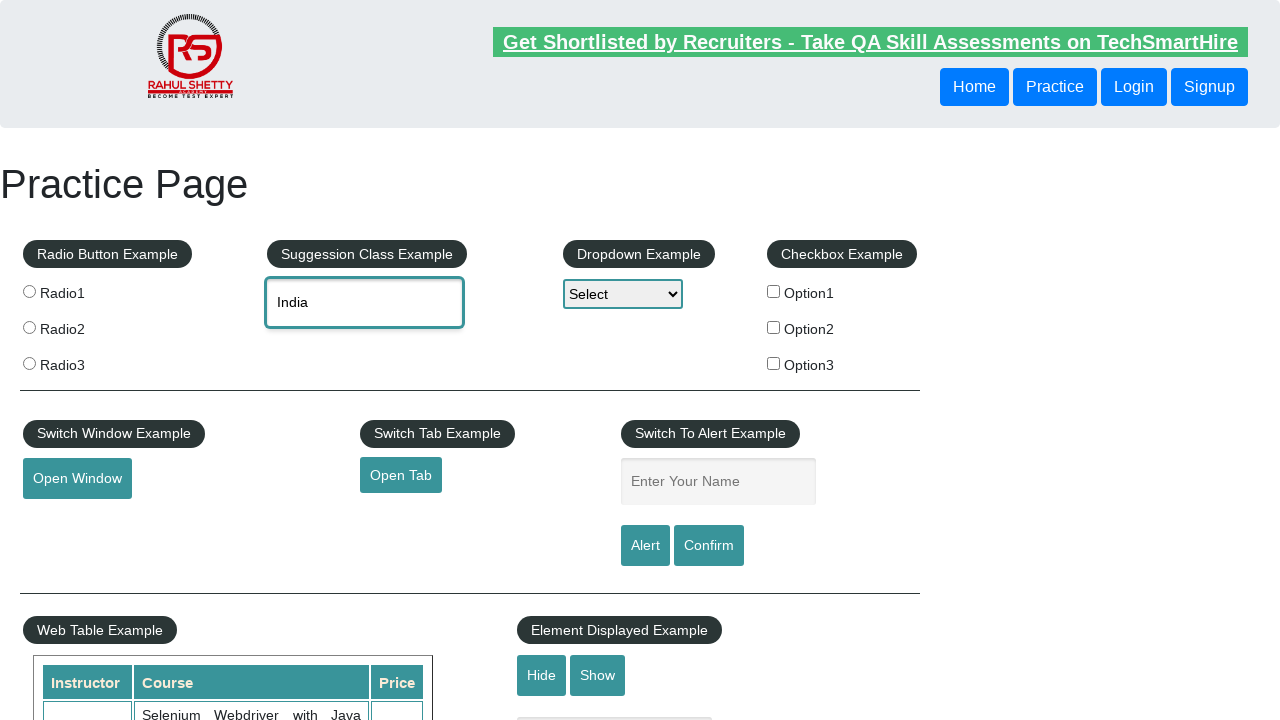

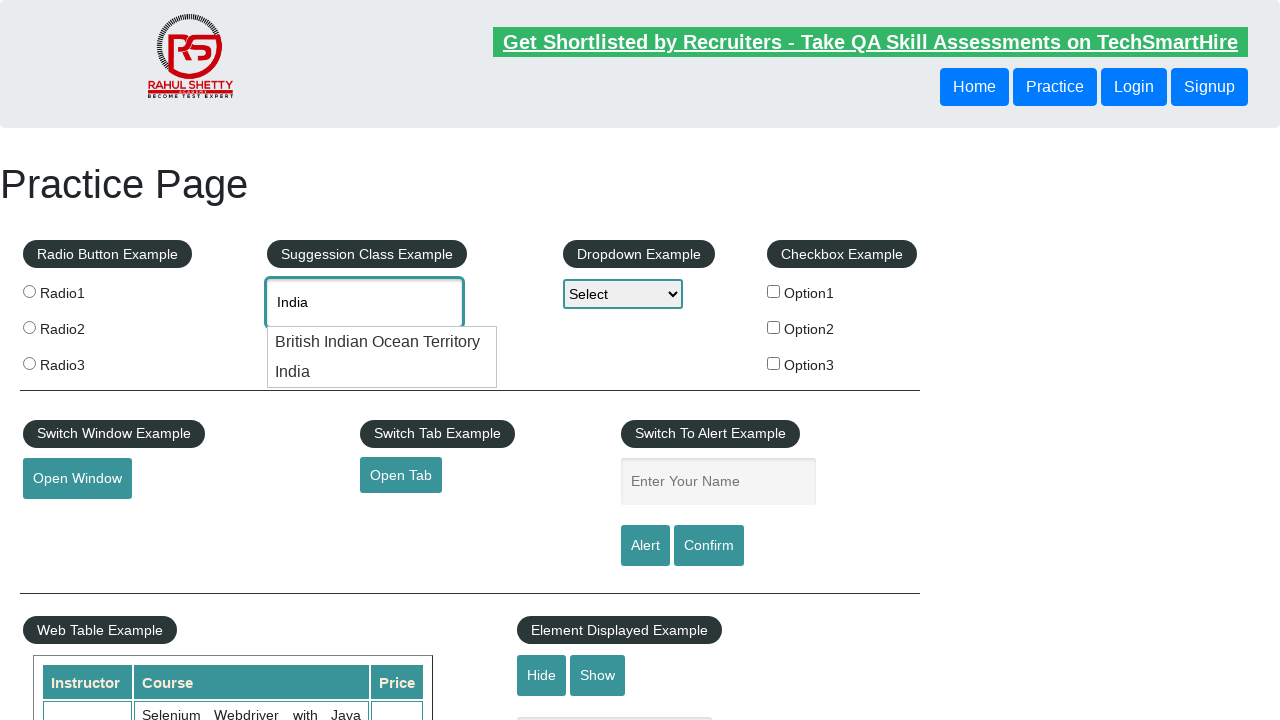